Tests the Alerts, Frame & Windows section of DemoQA by navigating to Browser Windows, clicking the New Tab button, verifying content in the new tab, and switching back to the original tab.

Starting URL: https://demoqa.com/

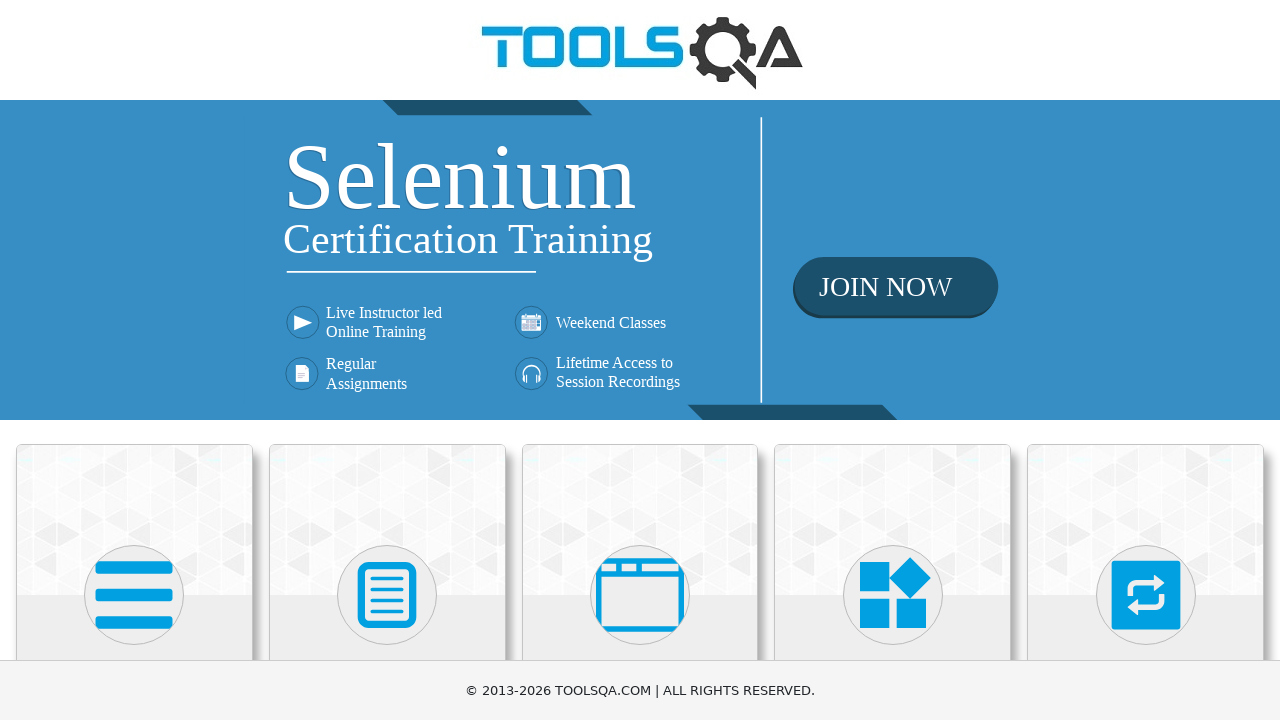

Hovered over Alerts, Frame & Windows card at (640, 520) on (//div[@class='card mt-4 top-card'])[3]
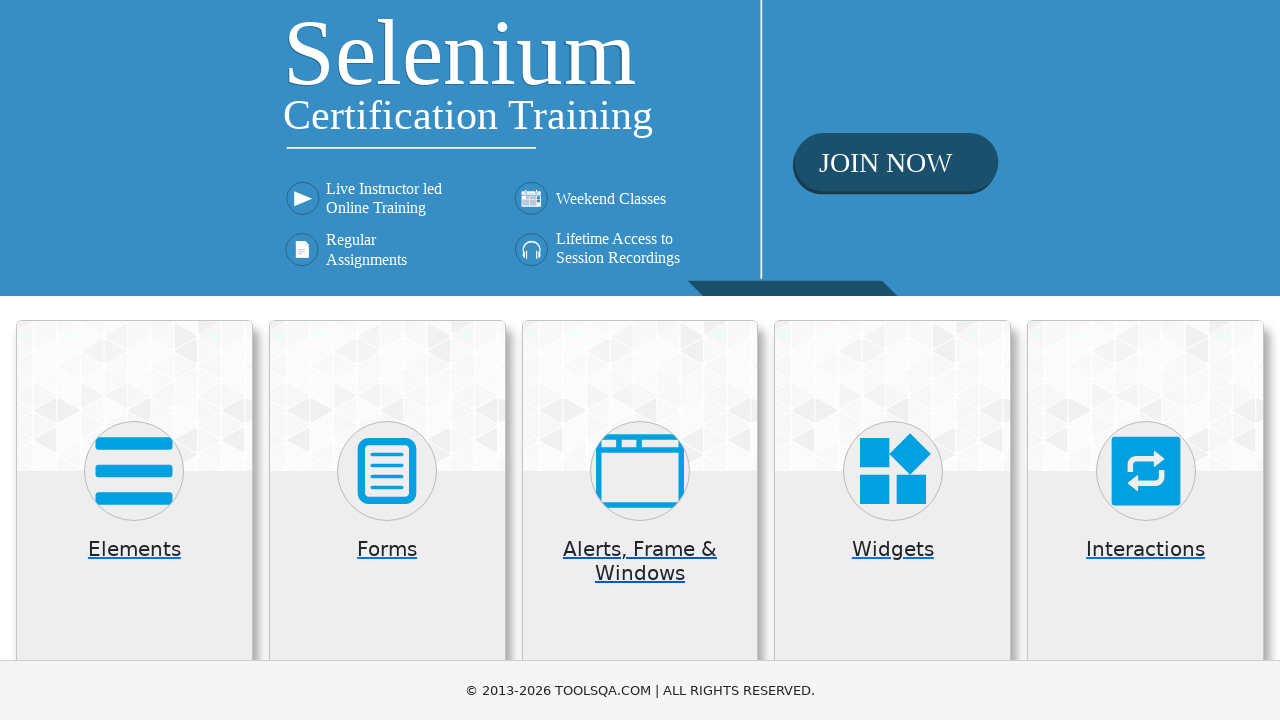

Clicked on Alerts, Frame & Windows card at (640, 520) on (//div[@class='card mt-4 top-card'])[3]
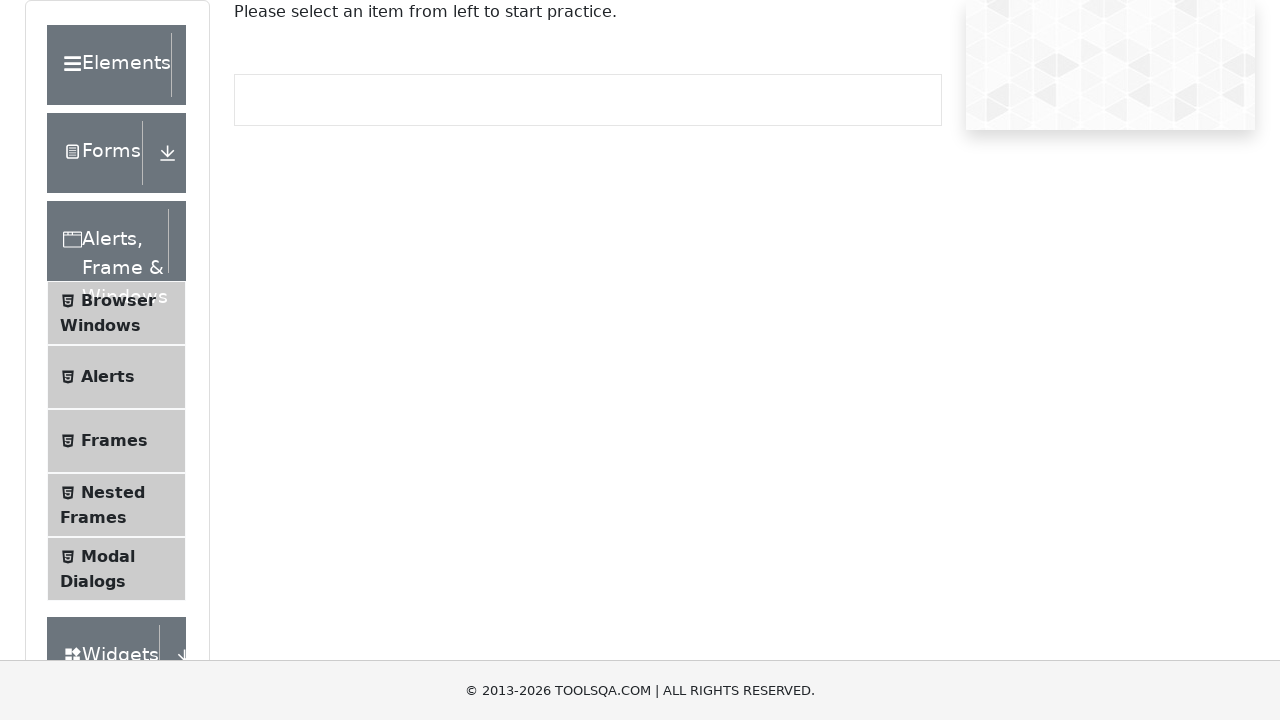

Instruction text 'Please select an item from left to start practice.' is visible
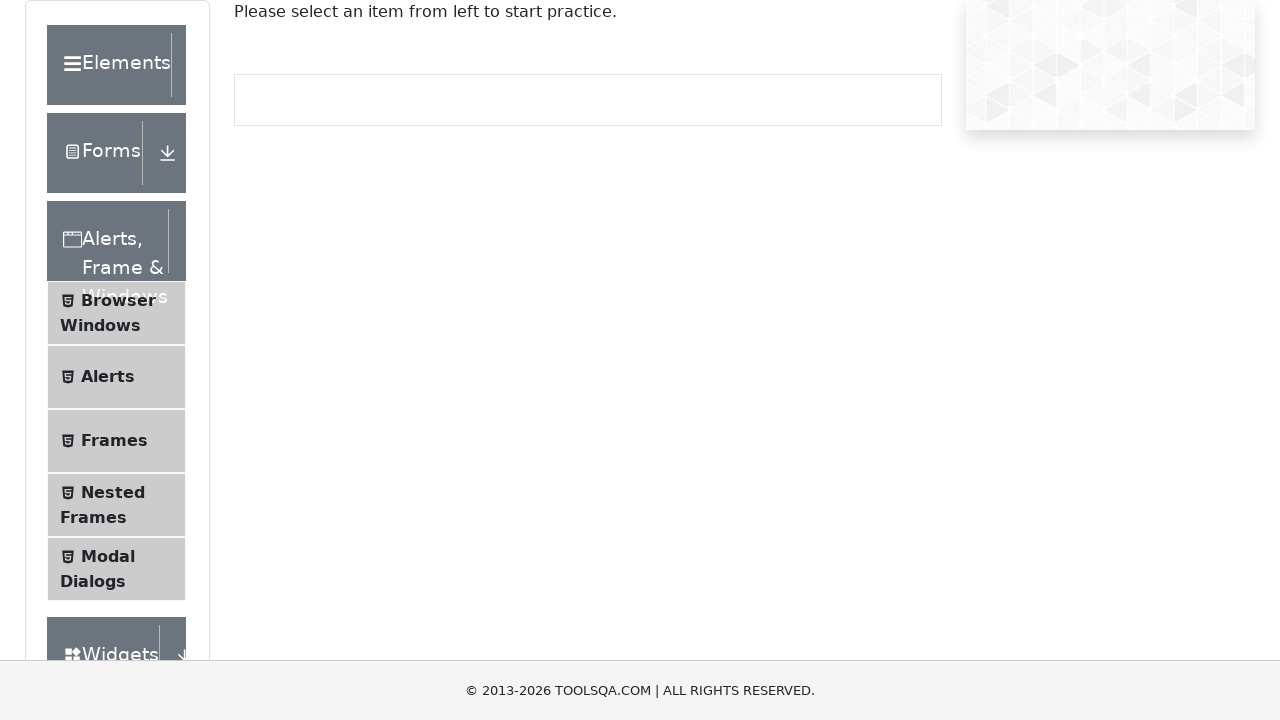

Clicked on Browser Windows in the left menu at (118, 300) on xpath=//*[text()='Browser Windows']
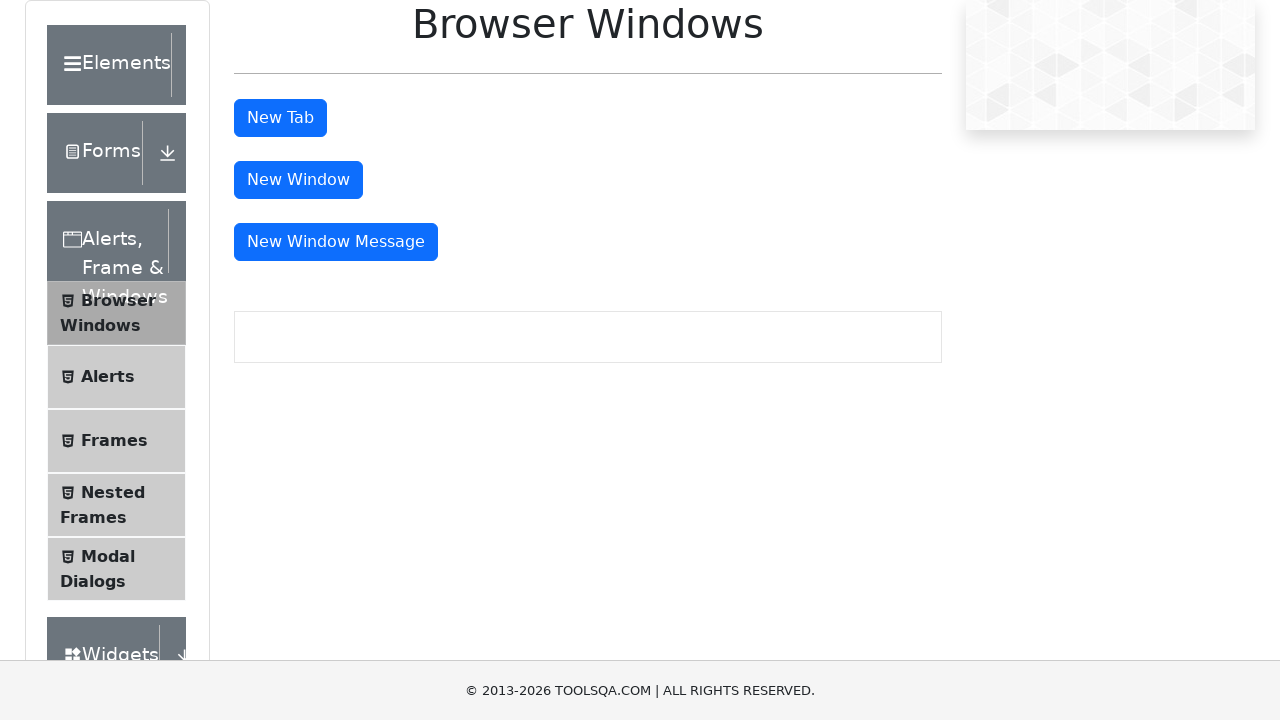

New Tab button is visible
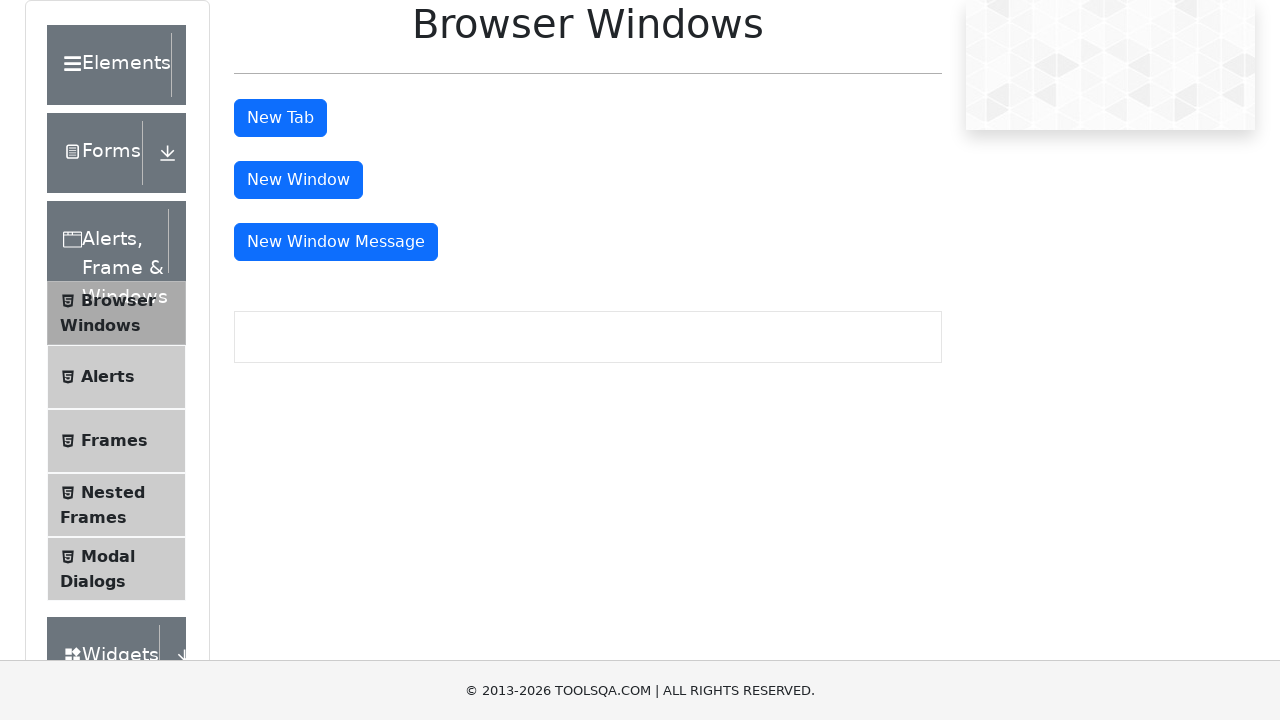

Clicked New Tab button to open a new tab at (280, 118) on xpath=//*[text()='New Tab']
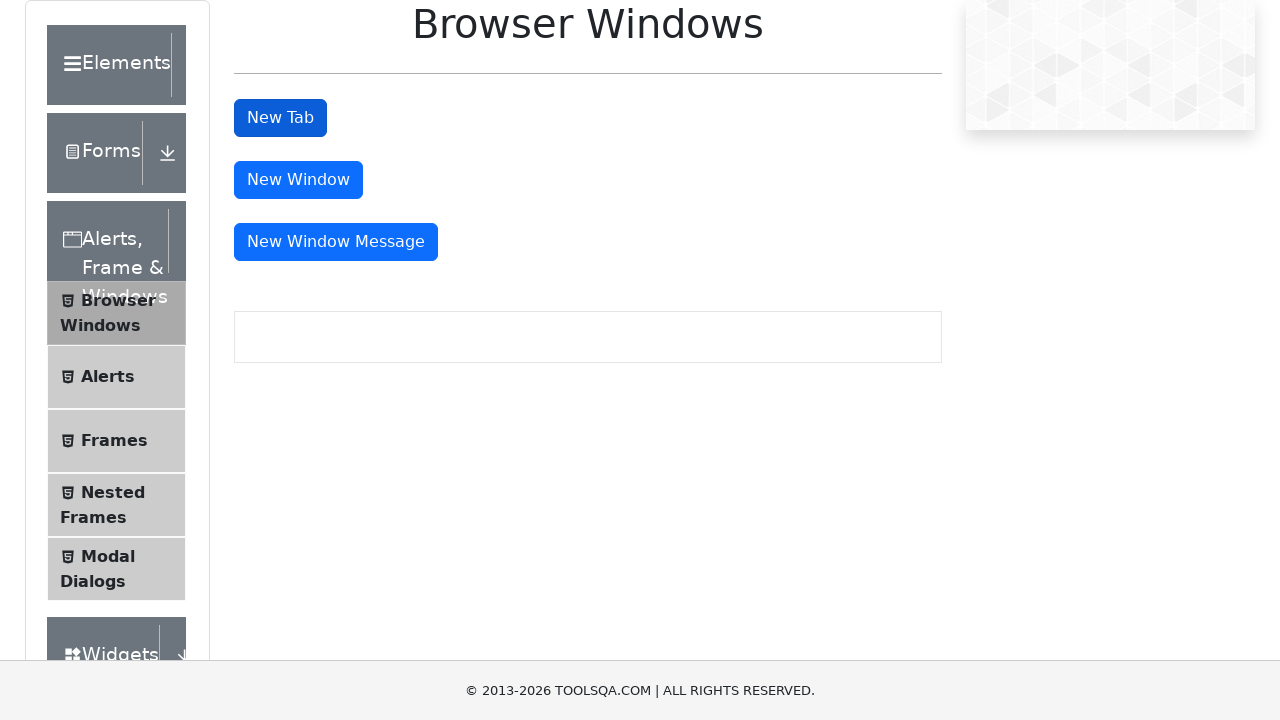

New tab loaded and ready
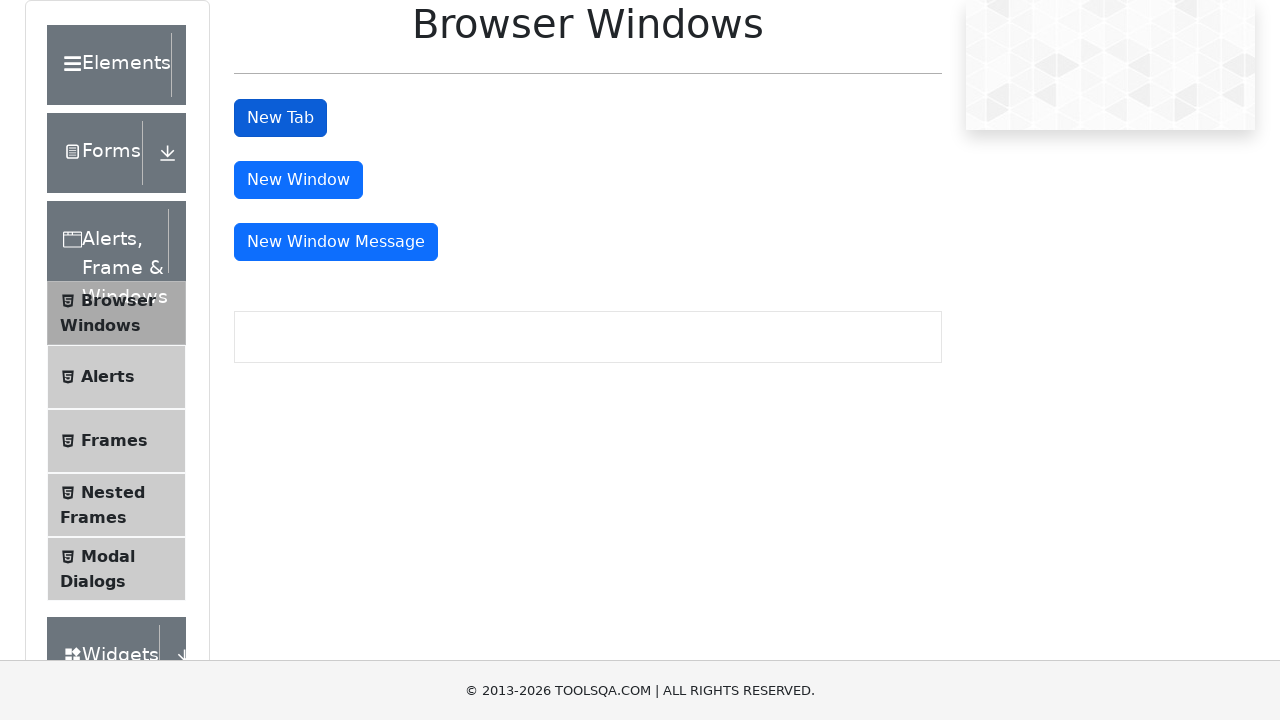

Verified heading element is present in new tab
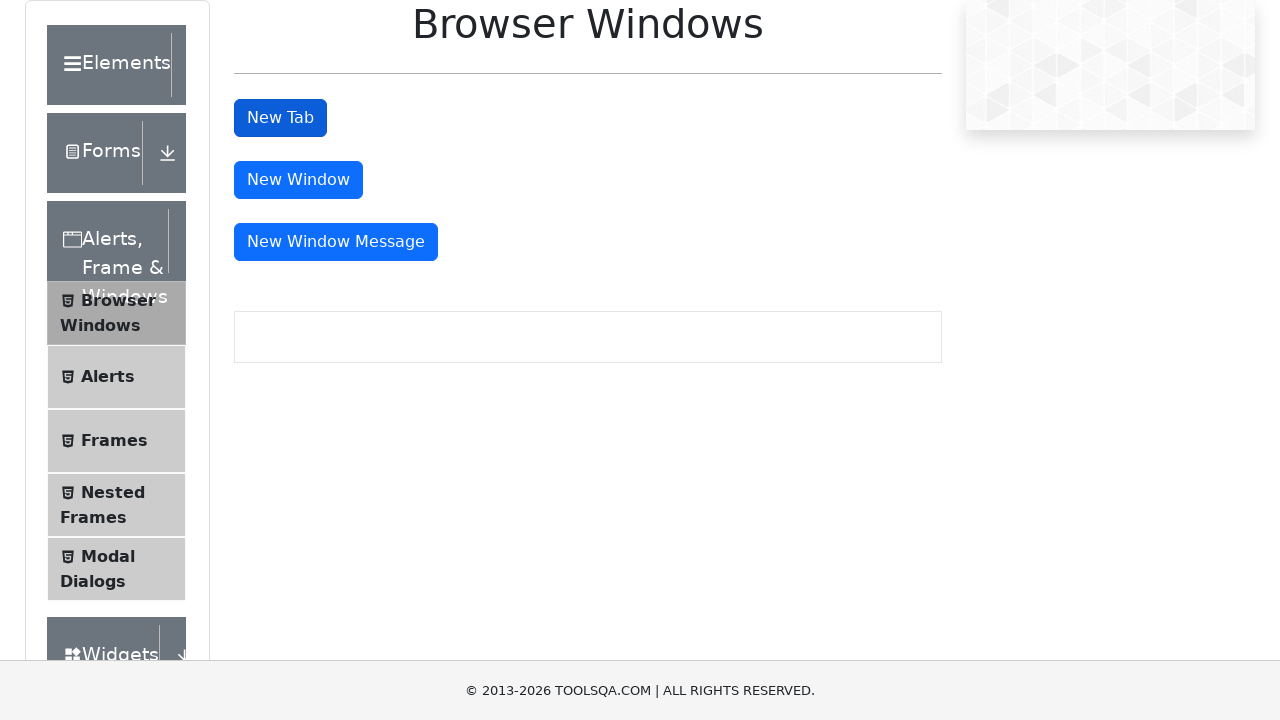

Switched back to original tab
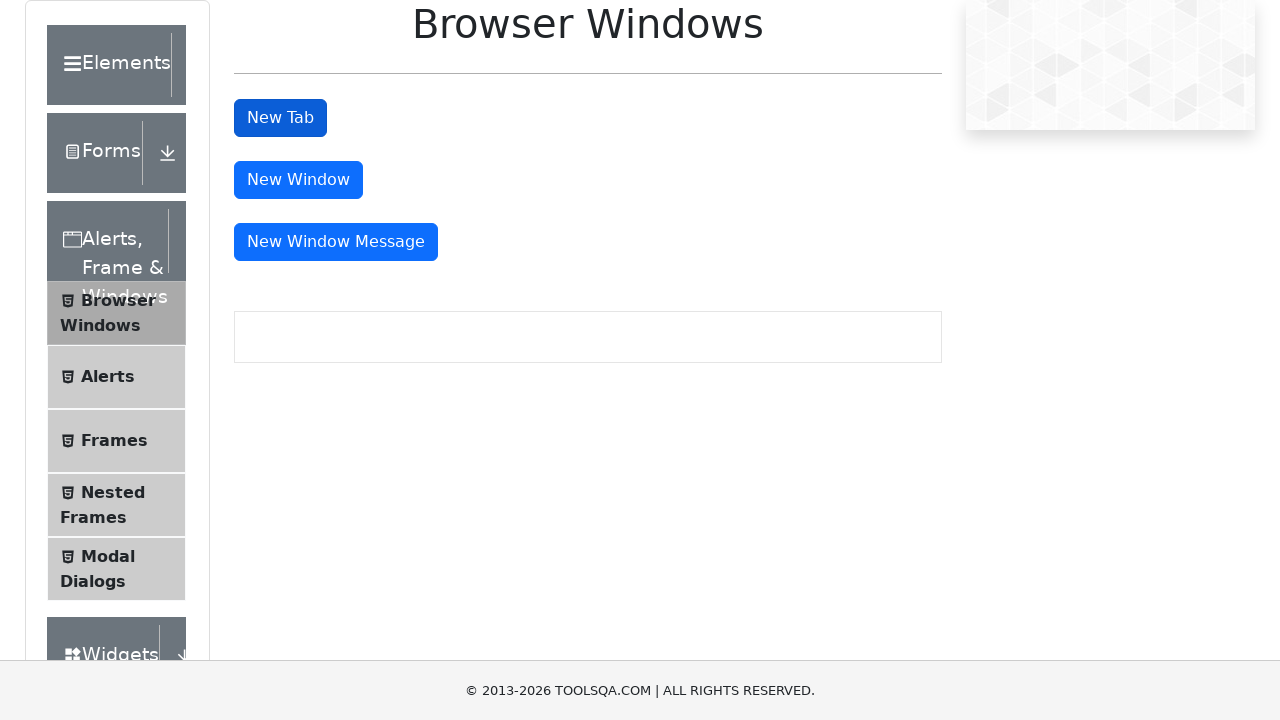

Verified New Tab button is still visible in original tab
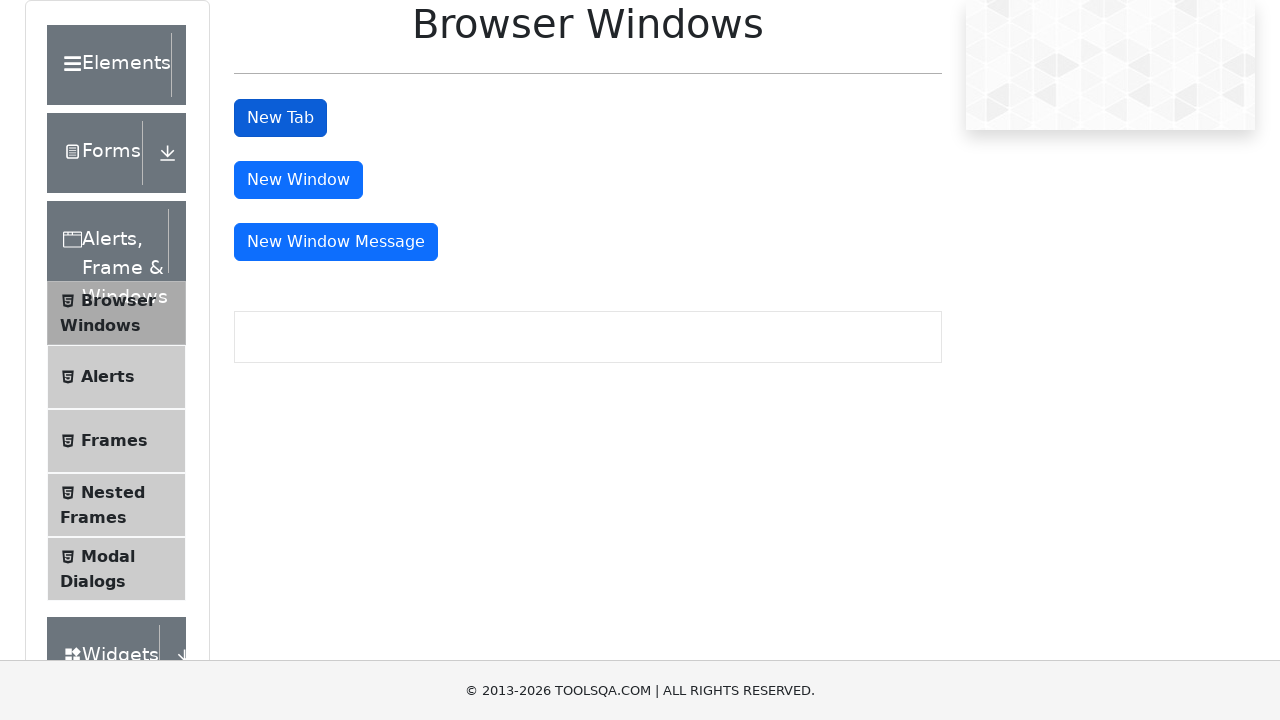

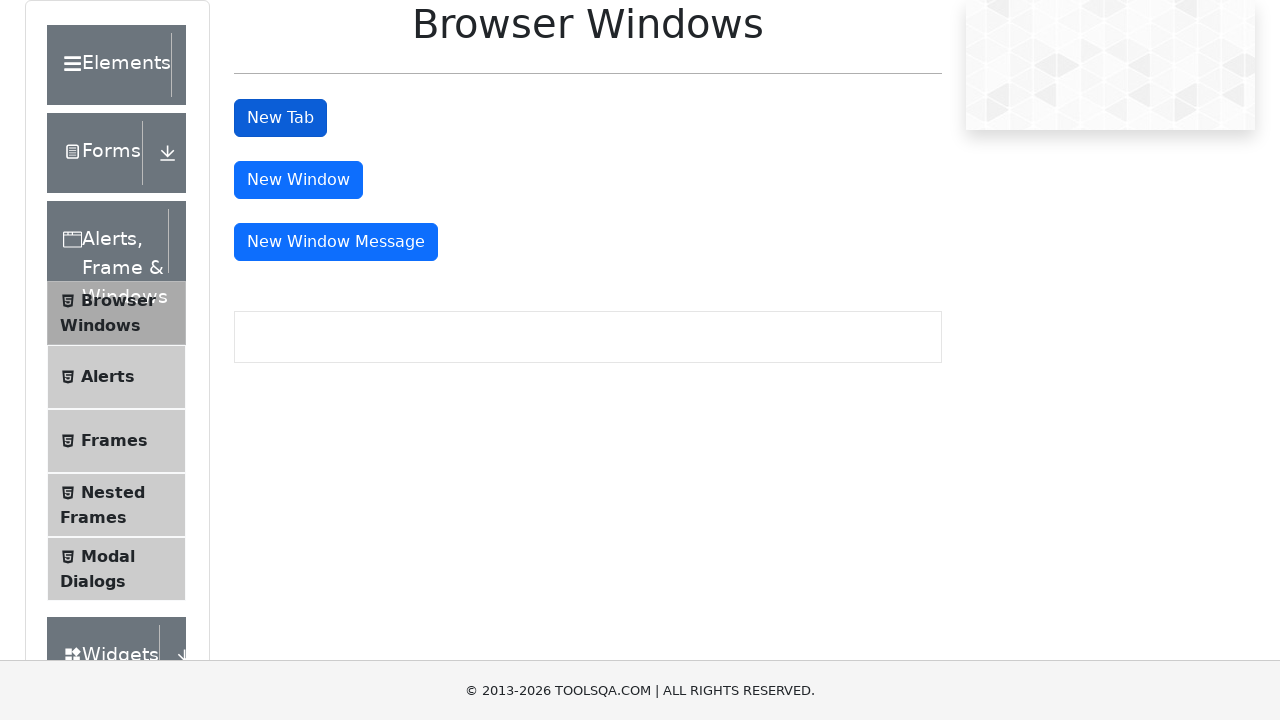